Tests dropdown selection functionality on OrangeHRM demo booking page by selecting different countries using various selection methods

Starting URL: https://www.orangehrm.com/en/book-a-free-demo

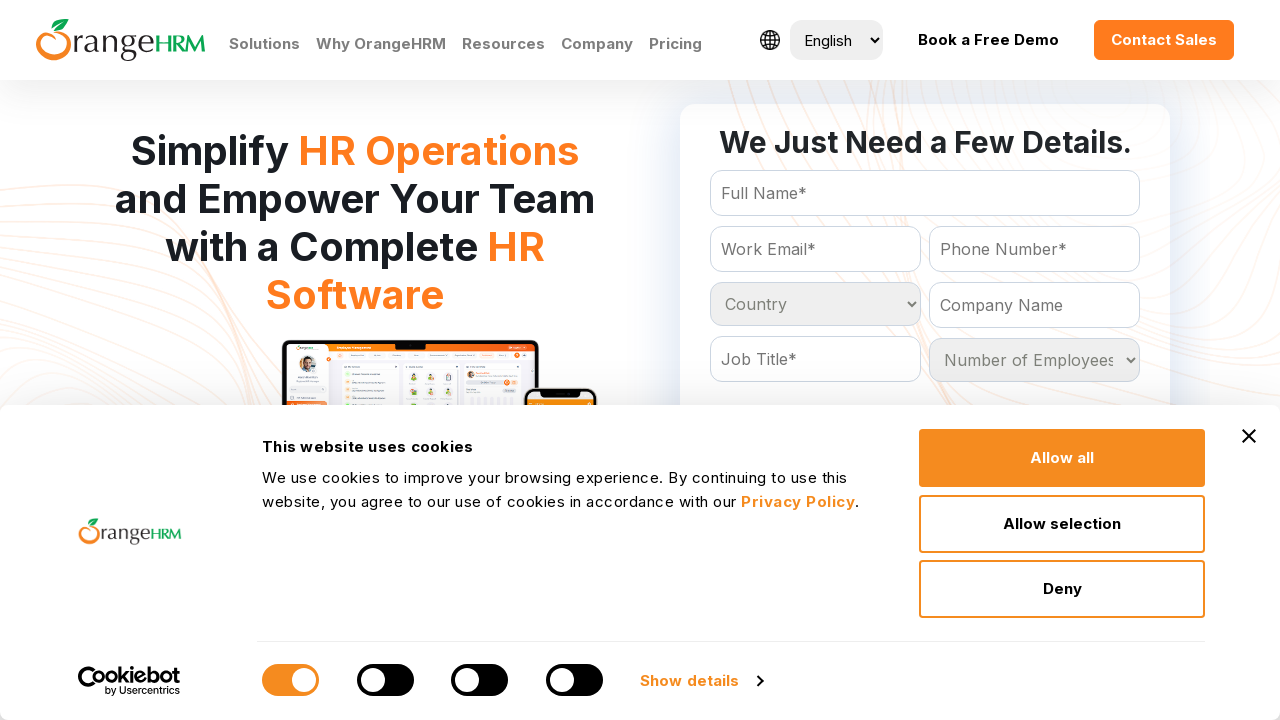

Selected 15th option from country dropdown by index on #Form_getForm_Country
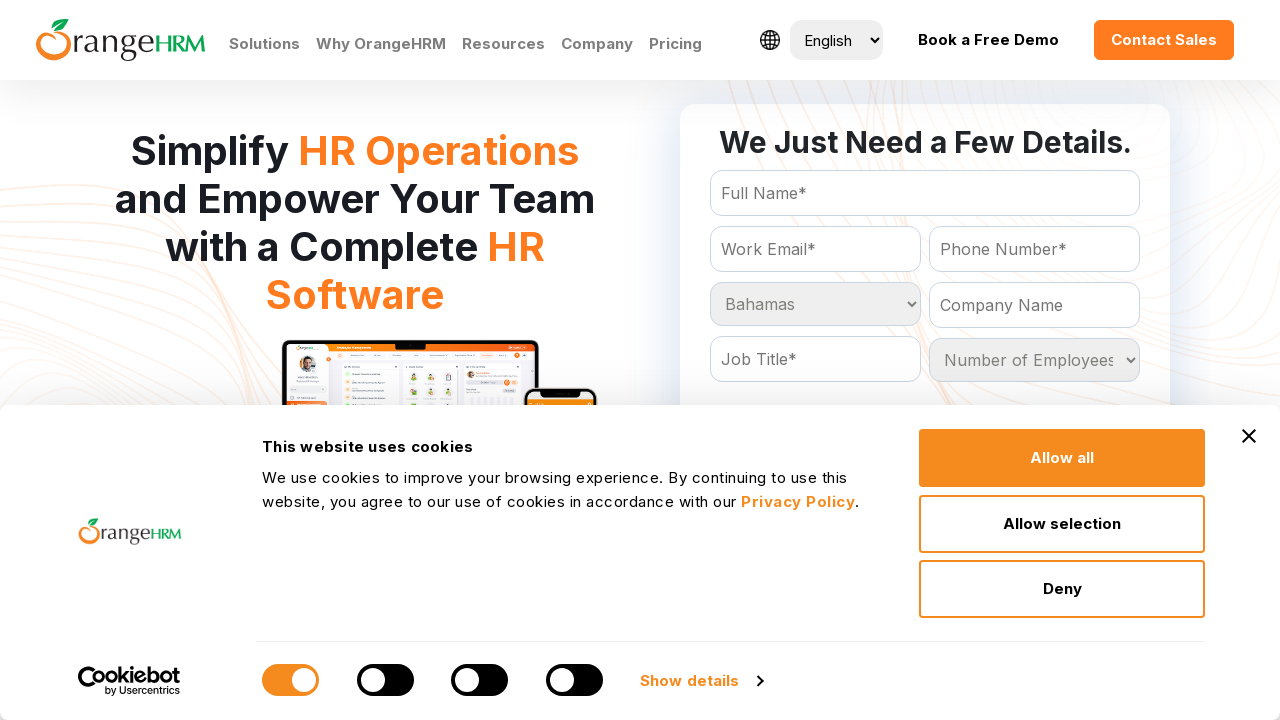

Waited 1 second between selections
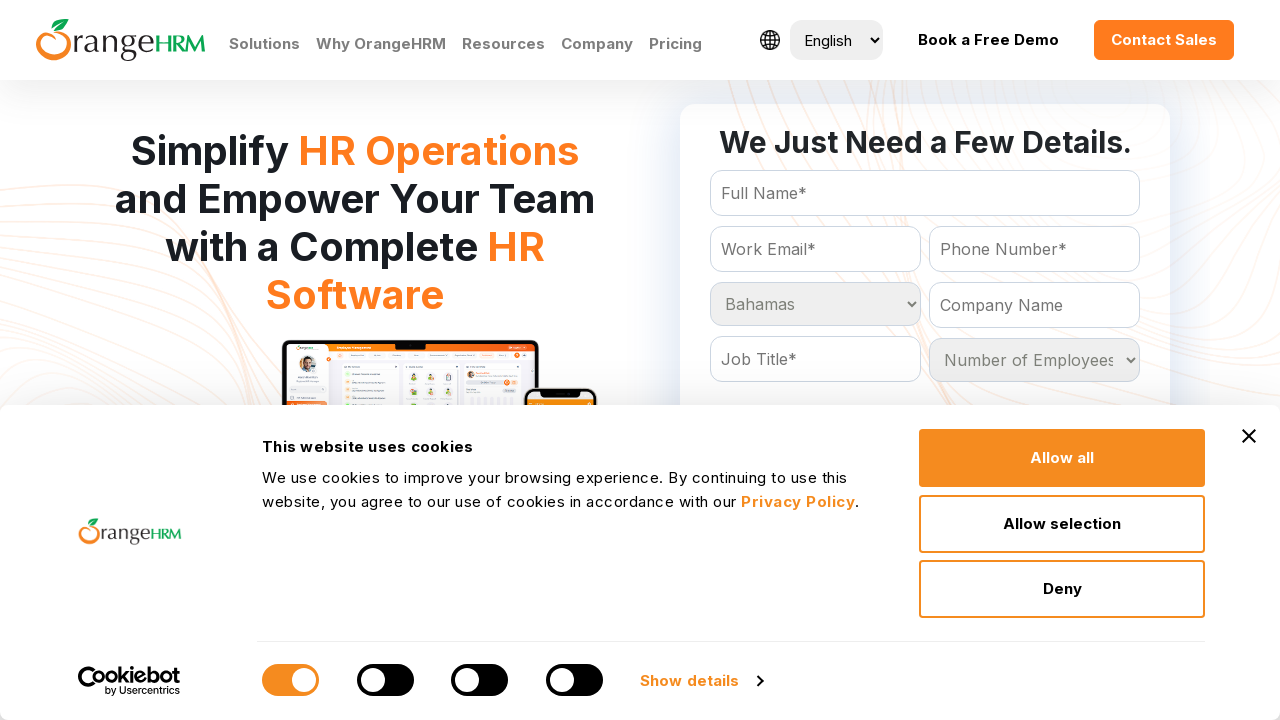

Selected India from country dropdown by visible text on #Form_getForm_Country
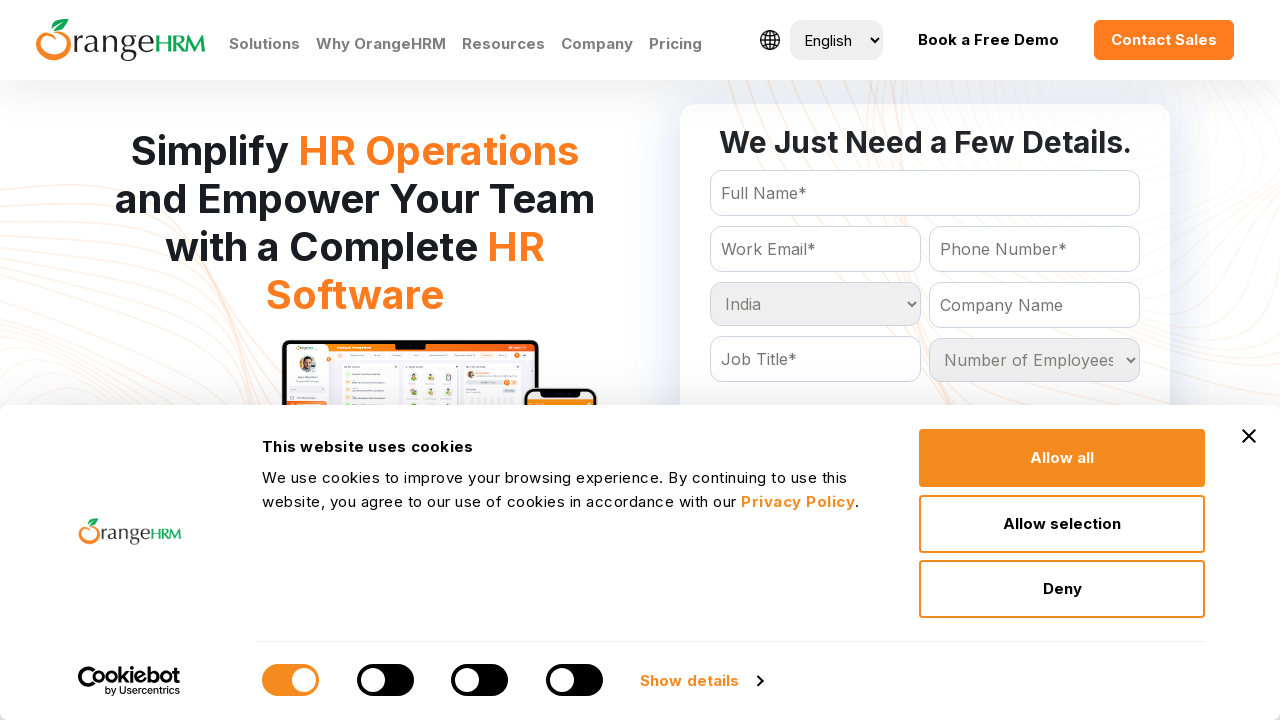

Waited 1 second between selections
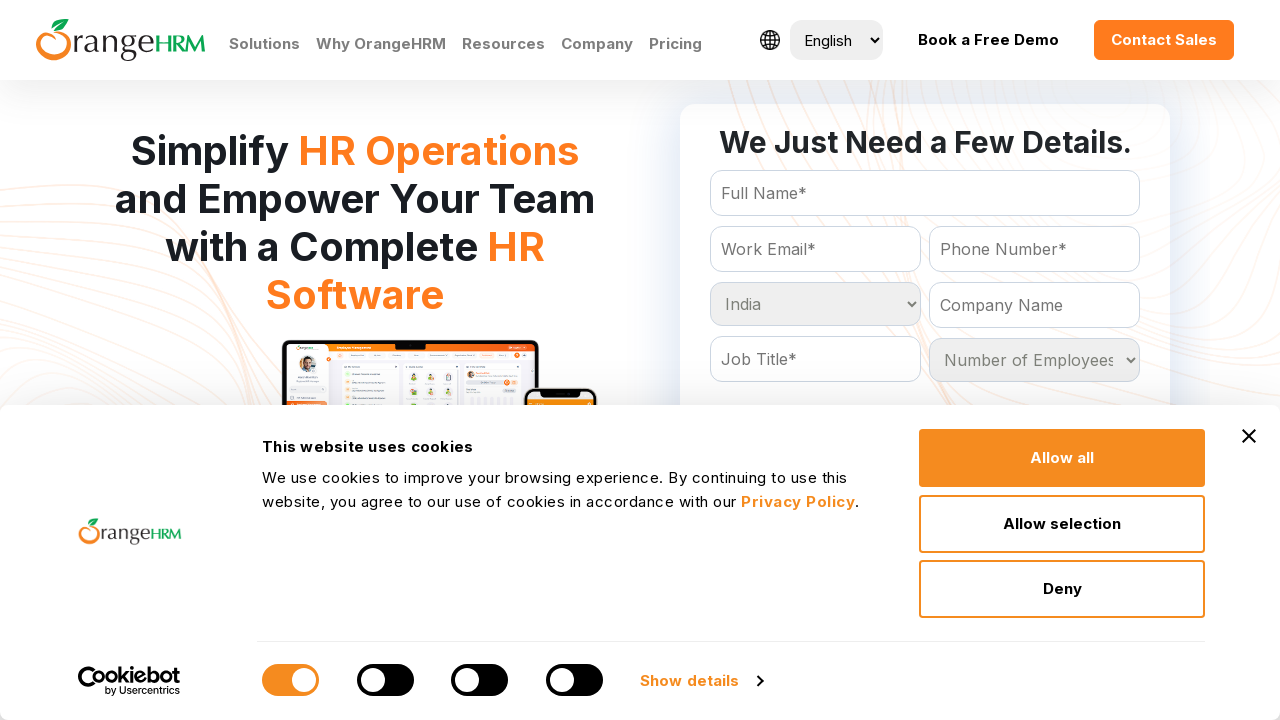

Selected Mexico from country dropdown by value on #Form_getForm_Country
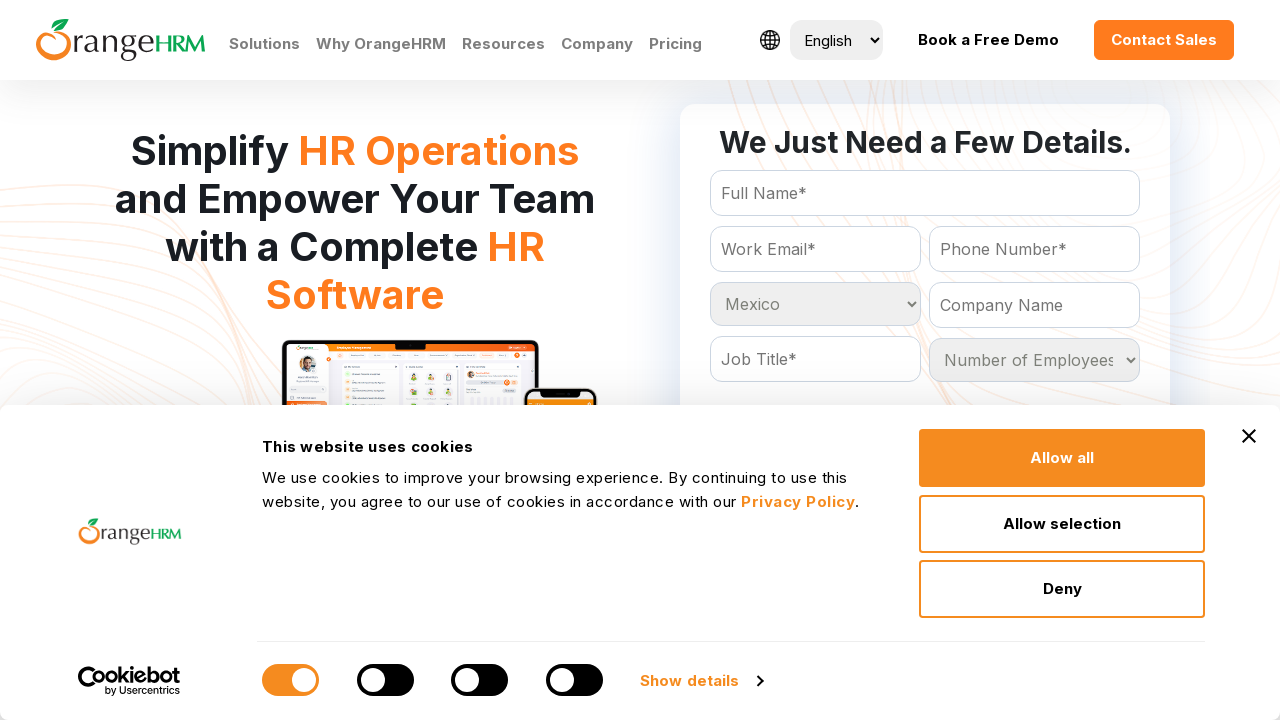

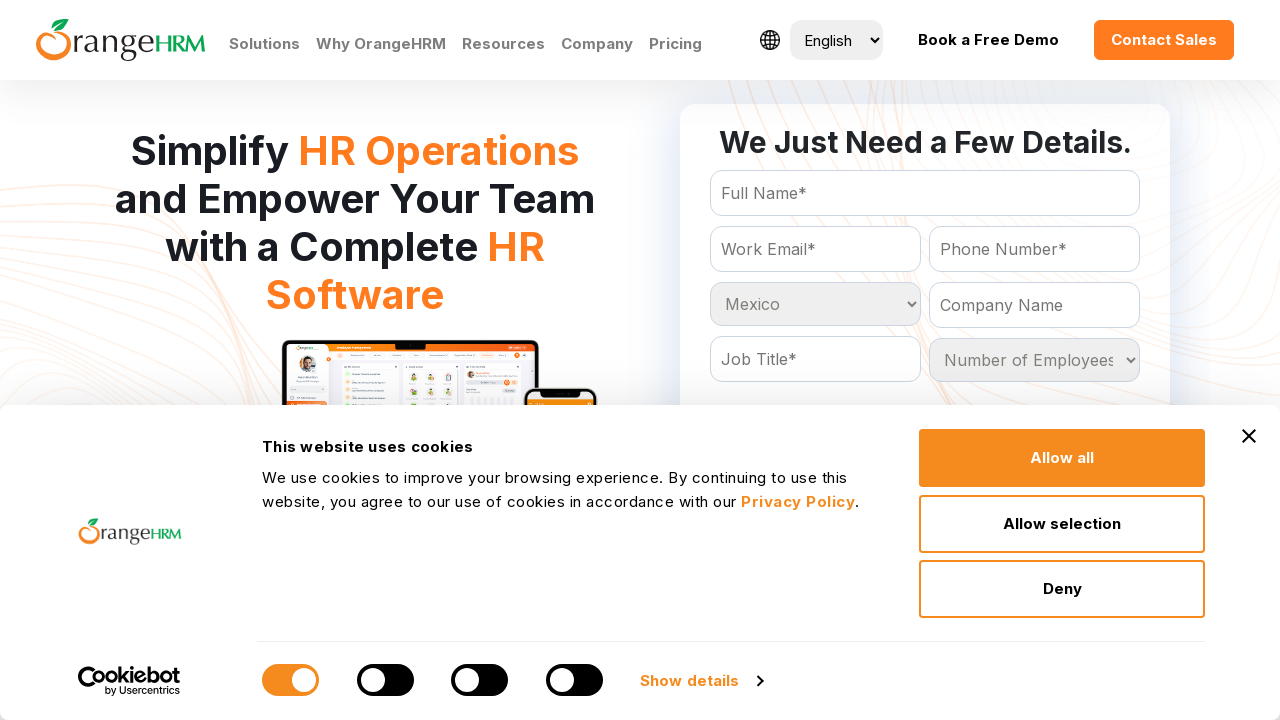